Tests various form controls including checkboxes, radio buttons, and show/hide functionality on an automation practice page

Starting URL: https://rahulshettyacademy.com/AutomationPractice/

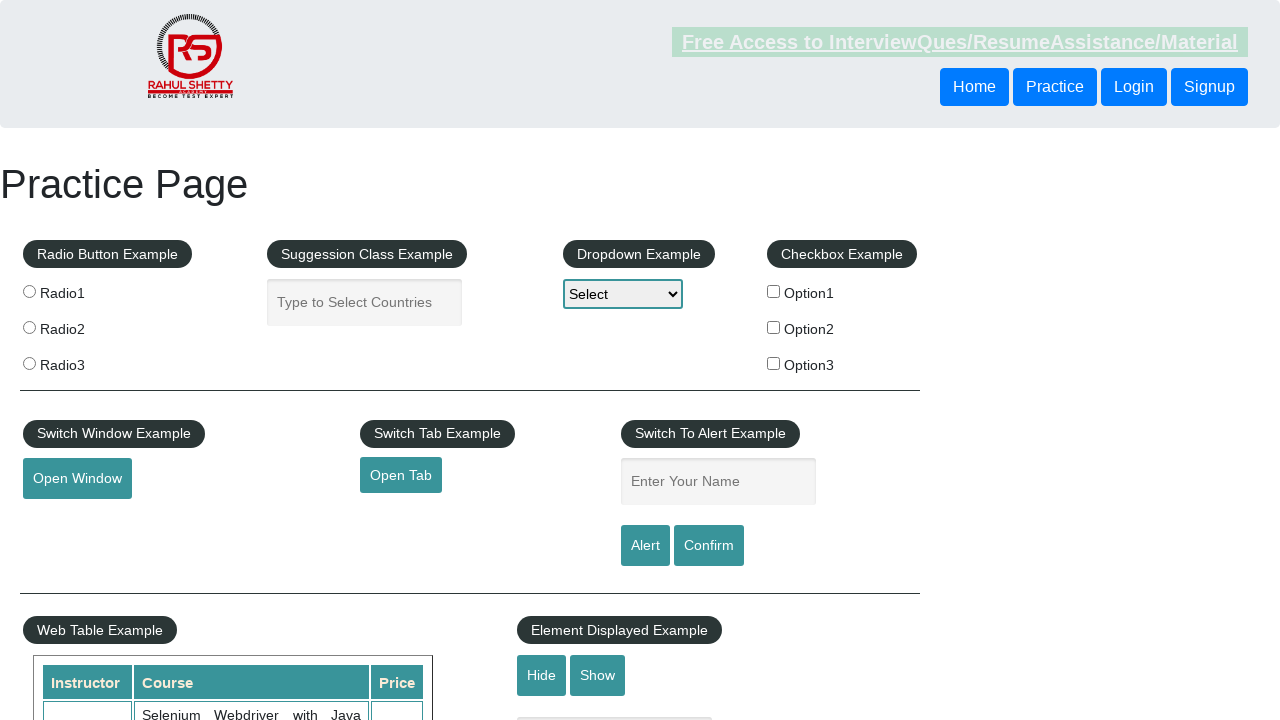

Navigated to automation practice page
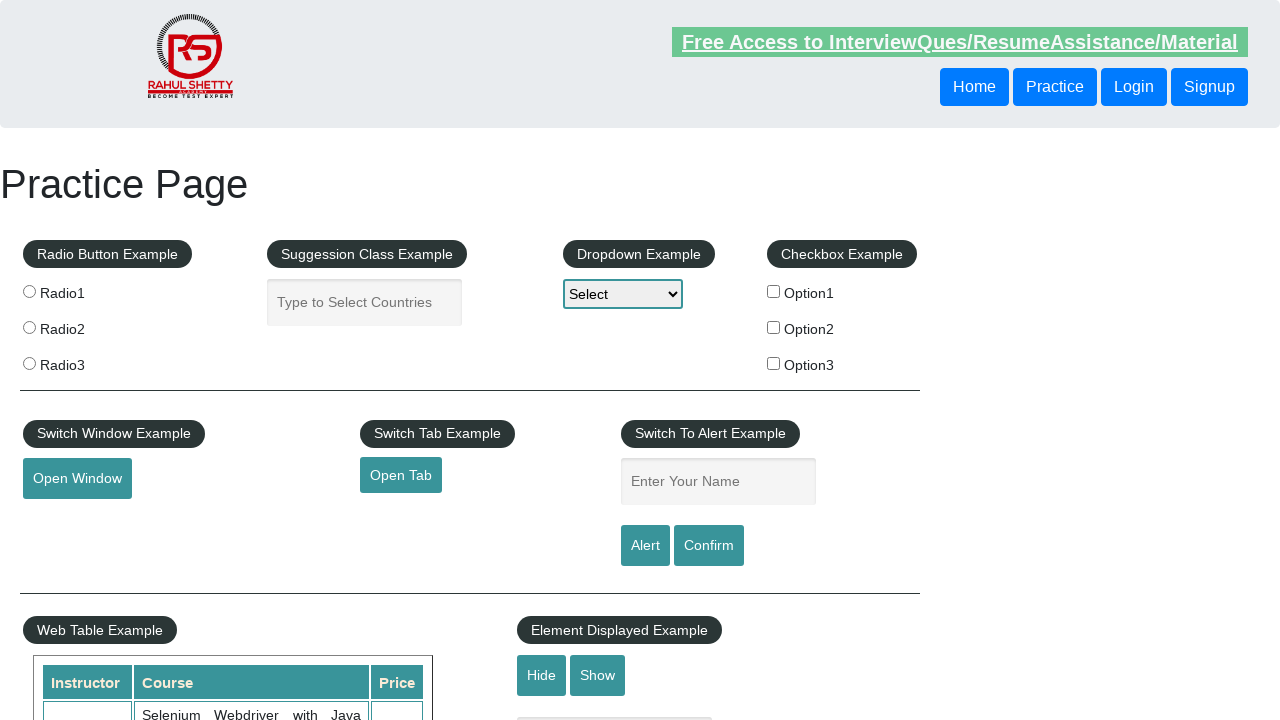

Located all checkboxes on the page
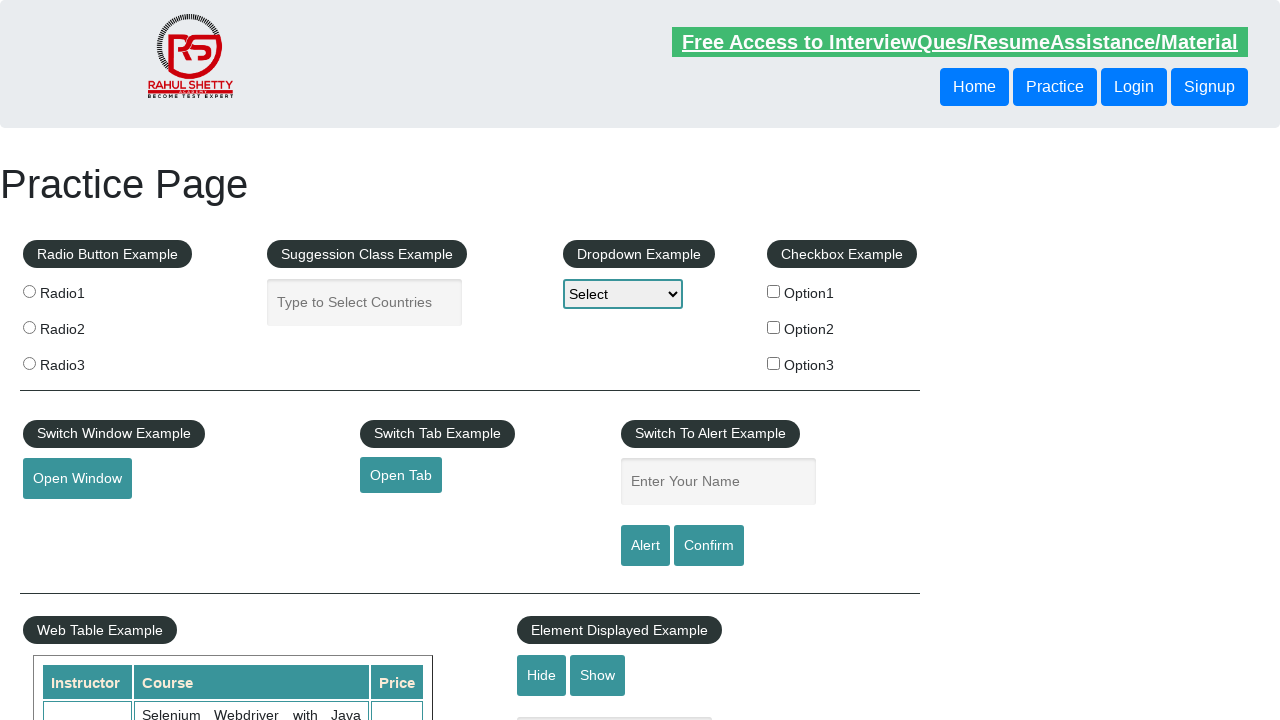

Selected checkbox with value 'option2' at (774, 327) on input[type='checkbox'] >> nth=1
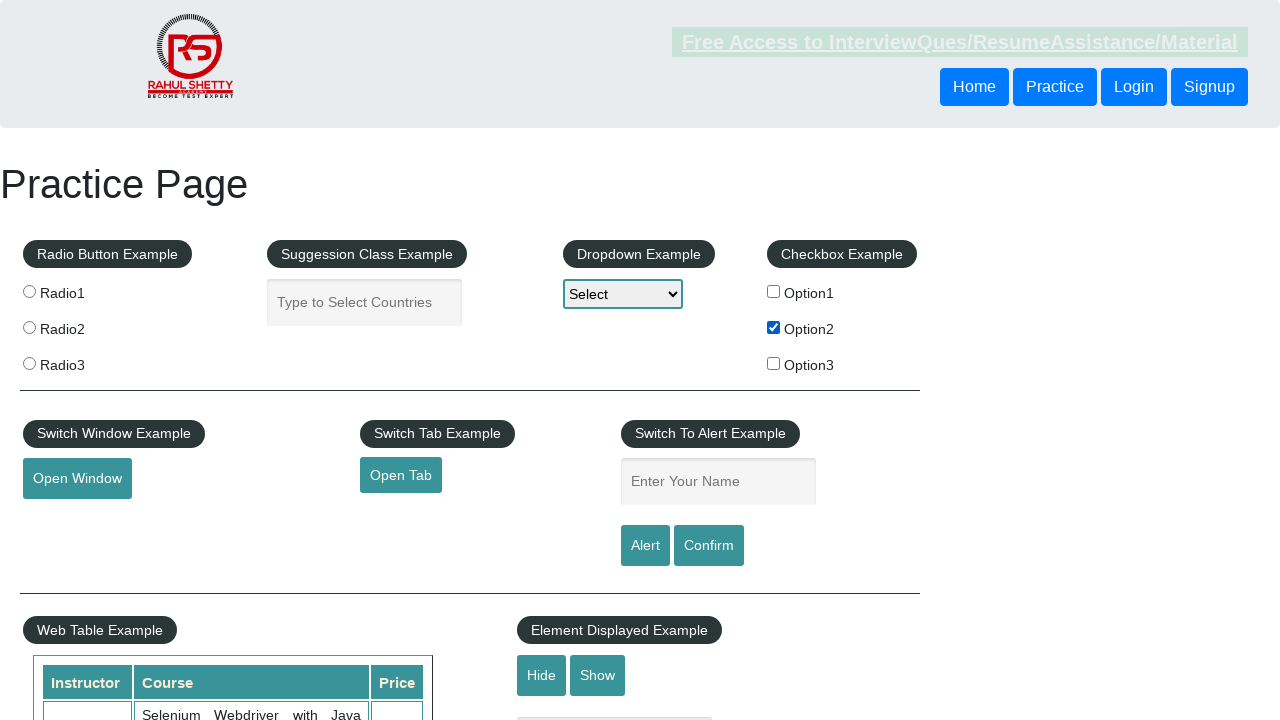

Located all radio buttons on the page
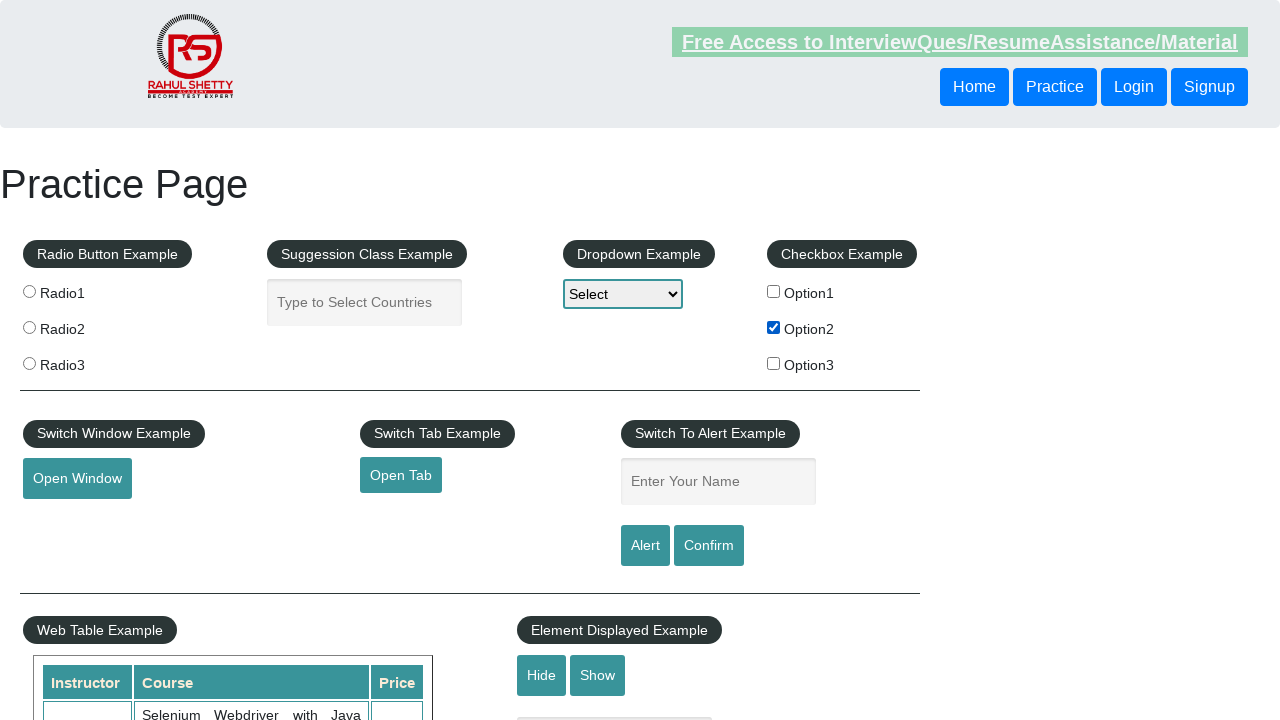

Selected radio button with value 'radio3' at (29, 363) on input[type="radio"] >> nth=2
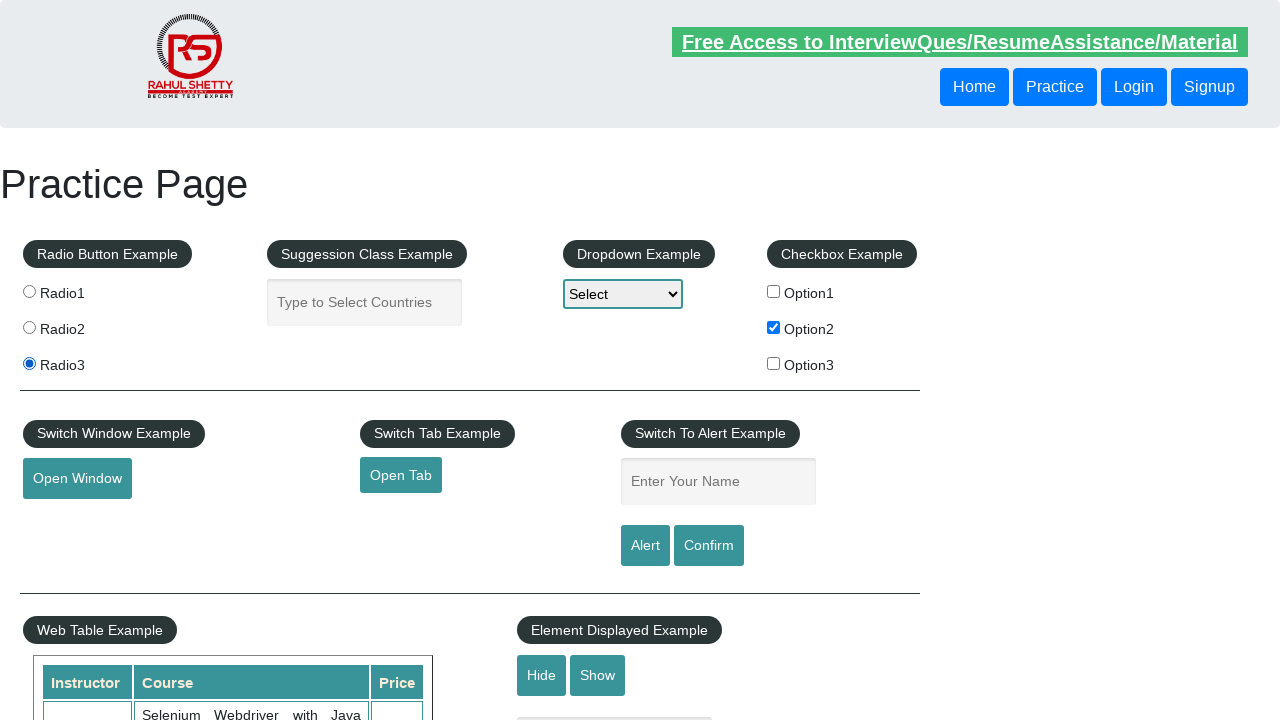

Verified textbox is visible initially
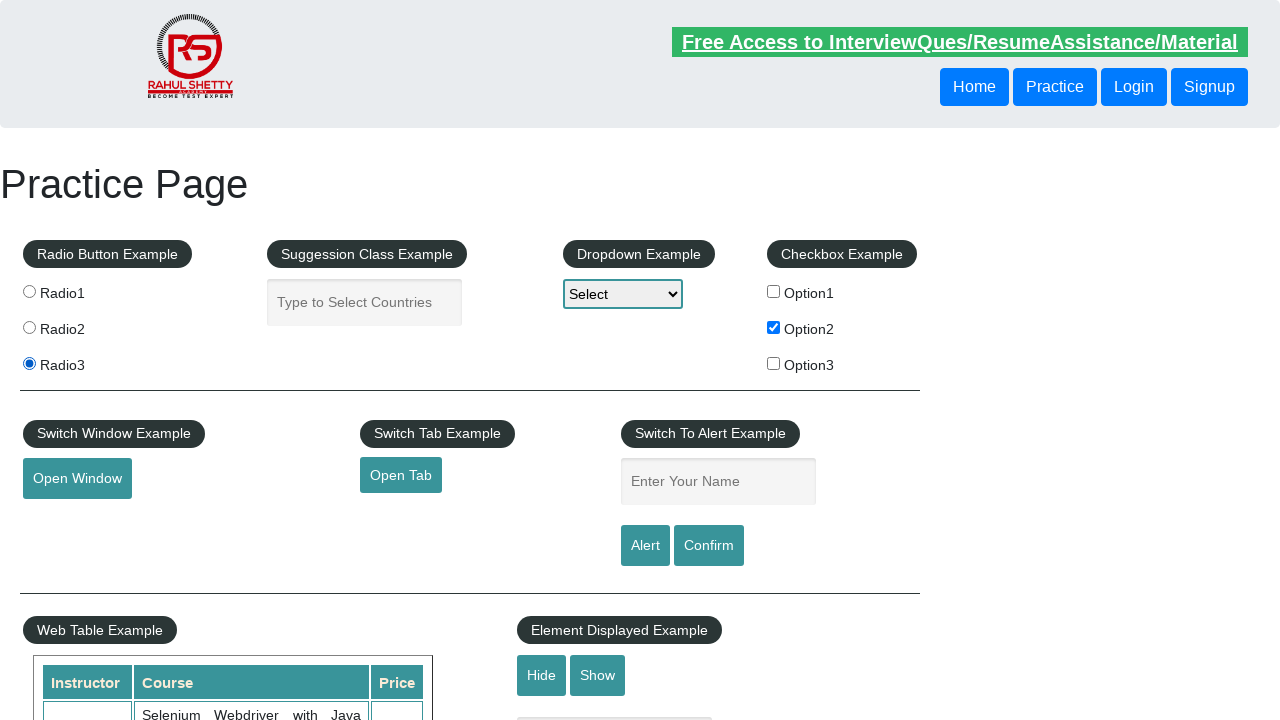

Clicked hide button to hide the textbox at (542, 675) on #hide-textbox
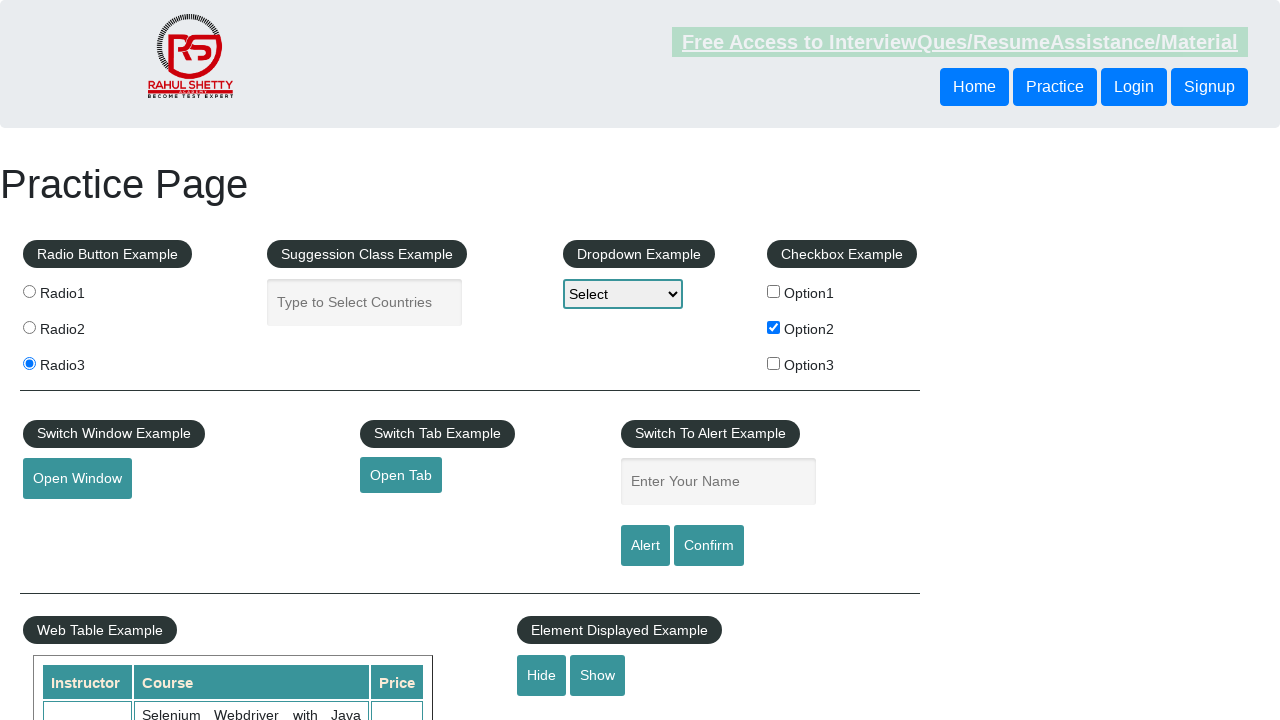

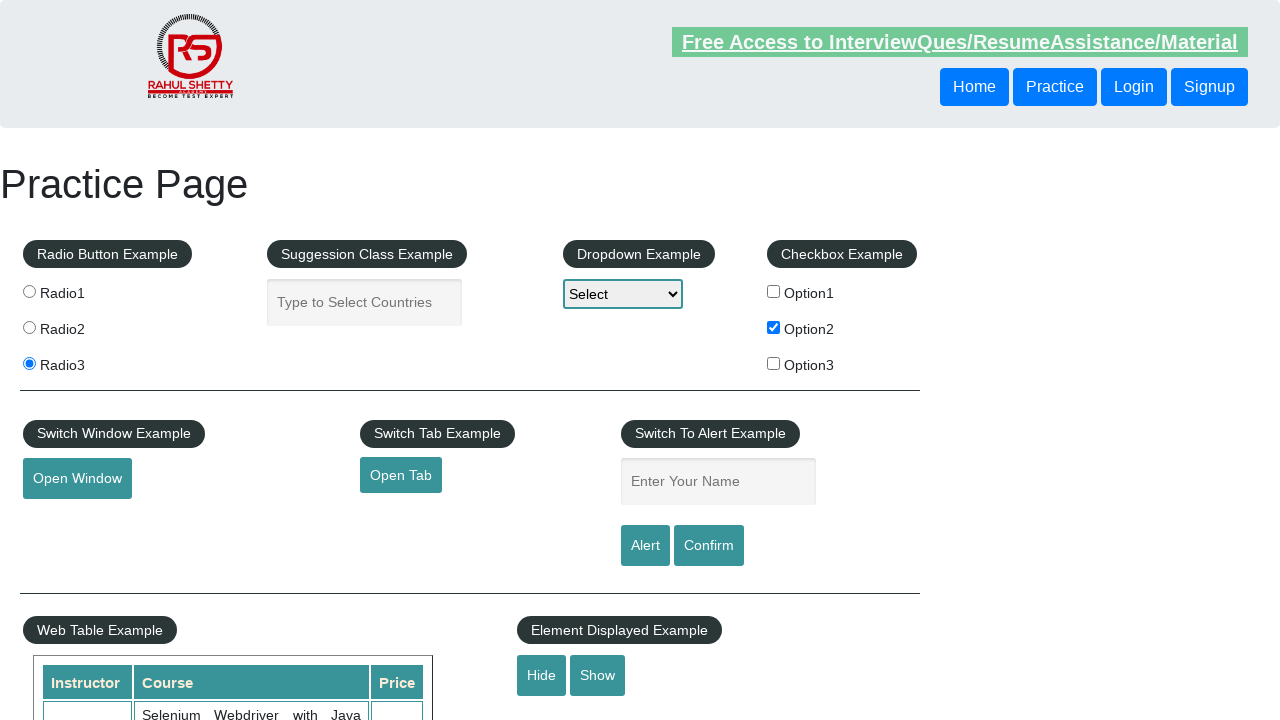